Navigates to the Gift Cards section by clicking the Gift Cards link

Starting URL: http://www.target.com

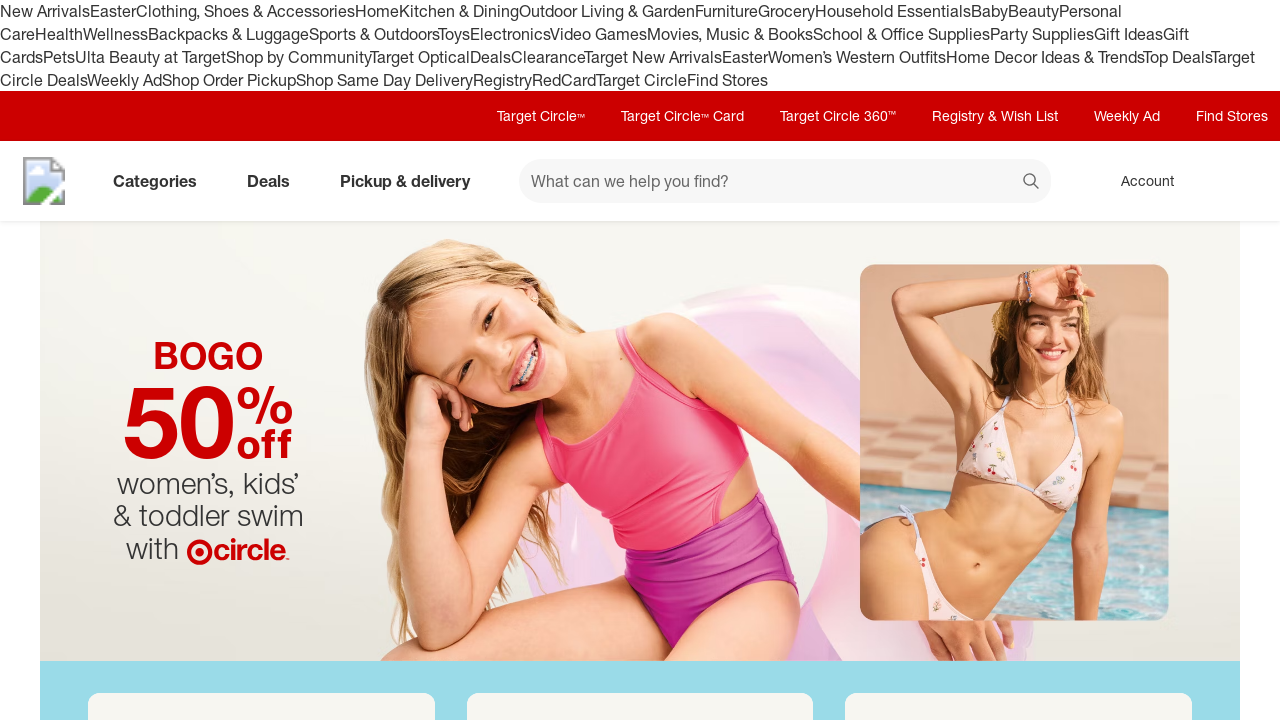

Waited 5 seconds for page to load
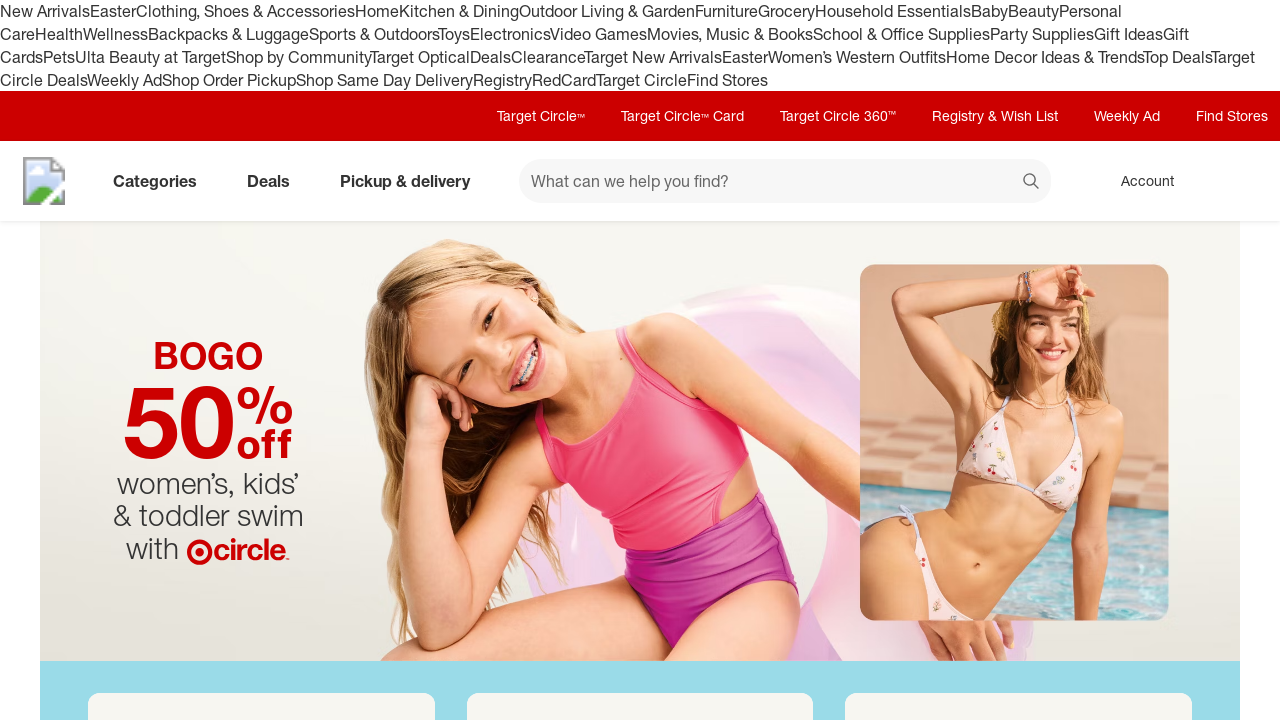

Clicked on Gift Cards link at (1176, 34) on text=Gift Cards
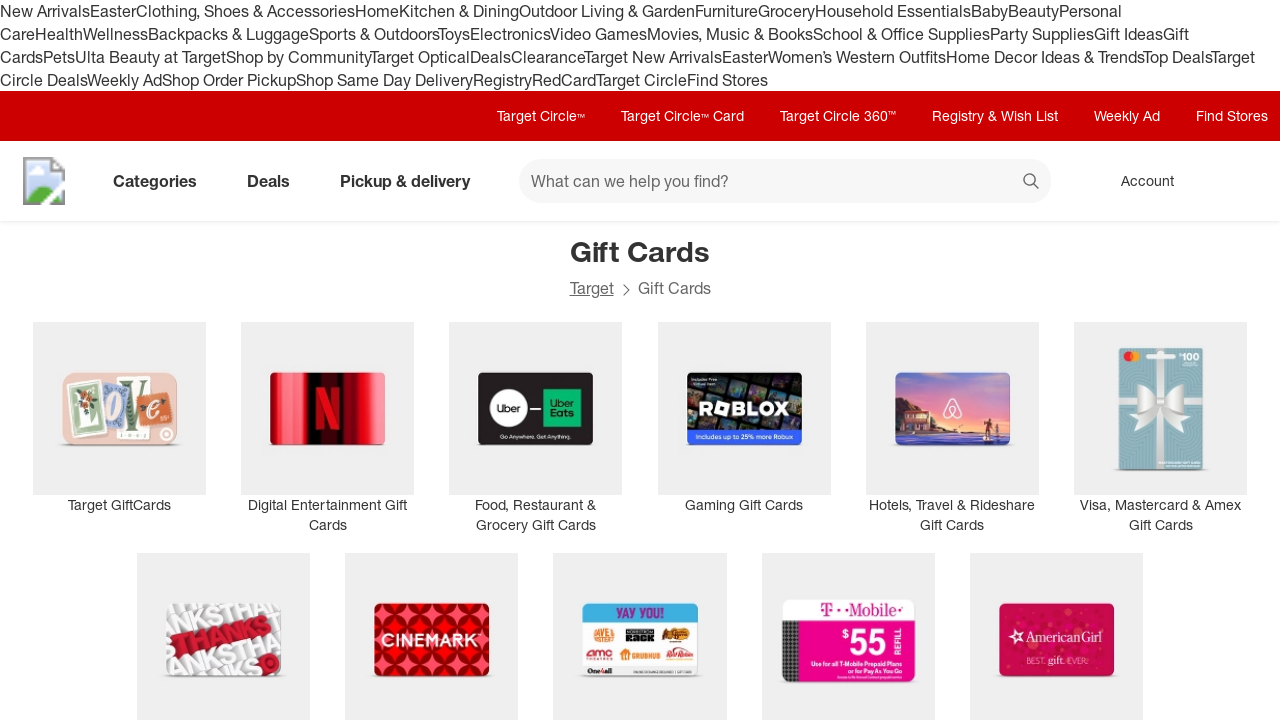

Gift Cards page loaded successfully
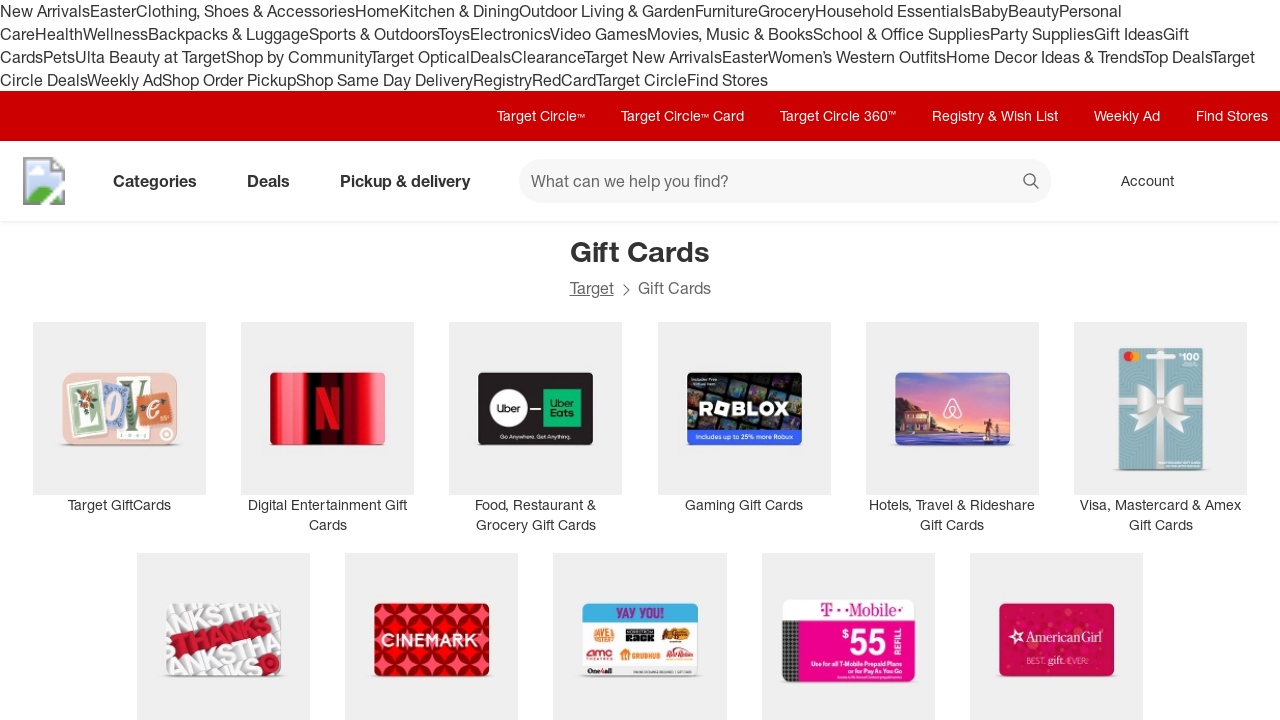

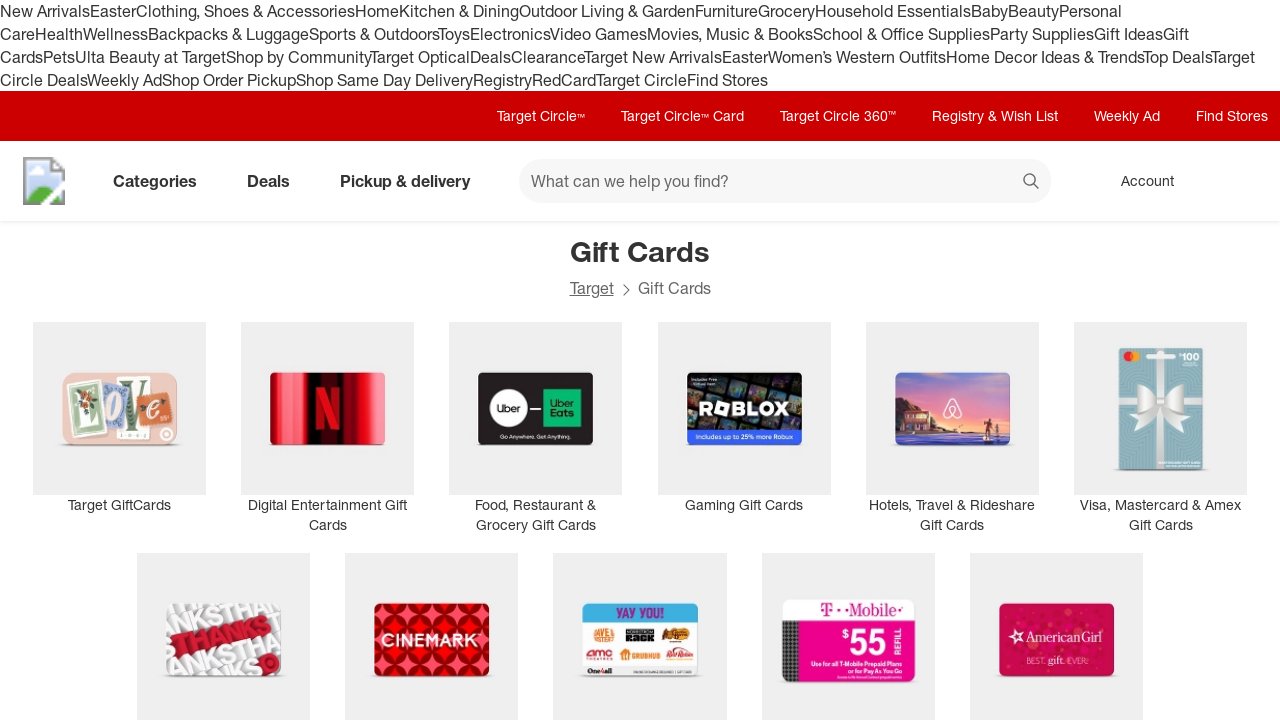